Tests radio button functionality by selecting a specific radio button option and verifying it is selected

Starting URL: https://rahulshettyacademy.com/AutomationPractice/

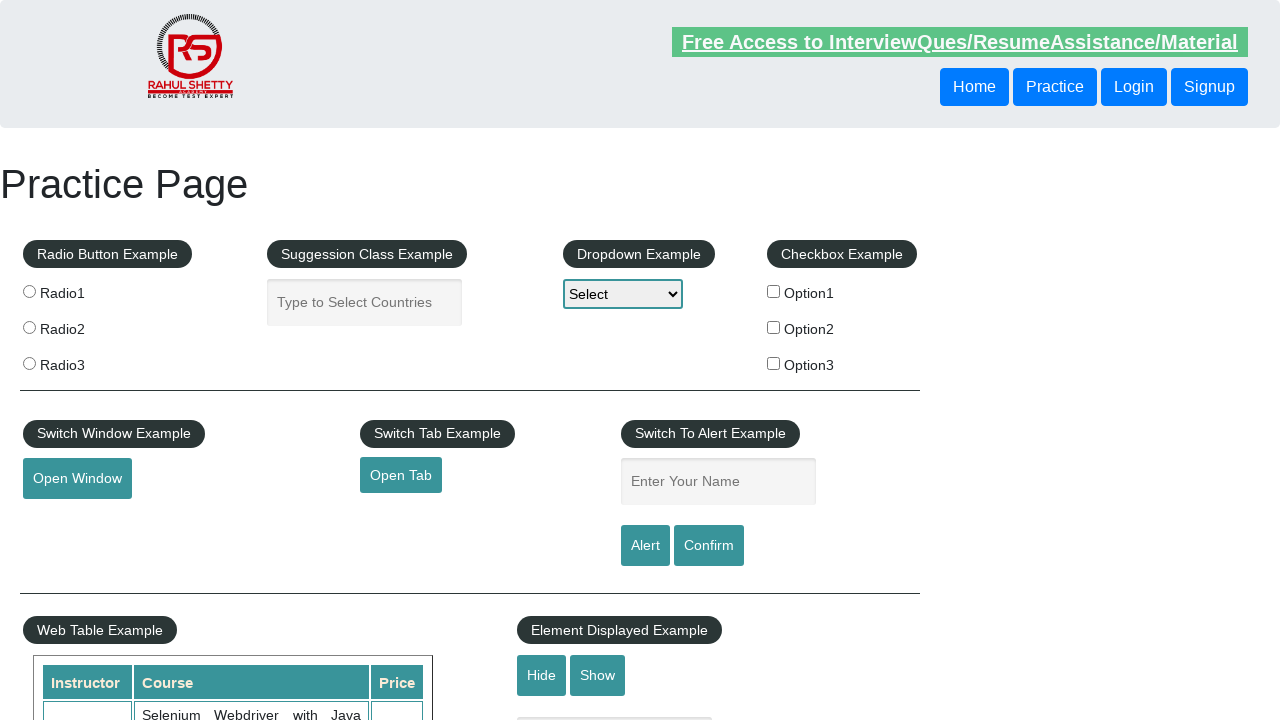

Navigated to AutomationPractice page
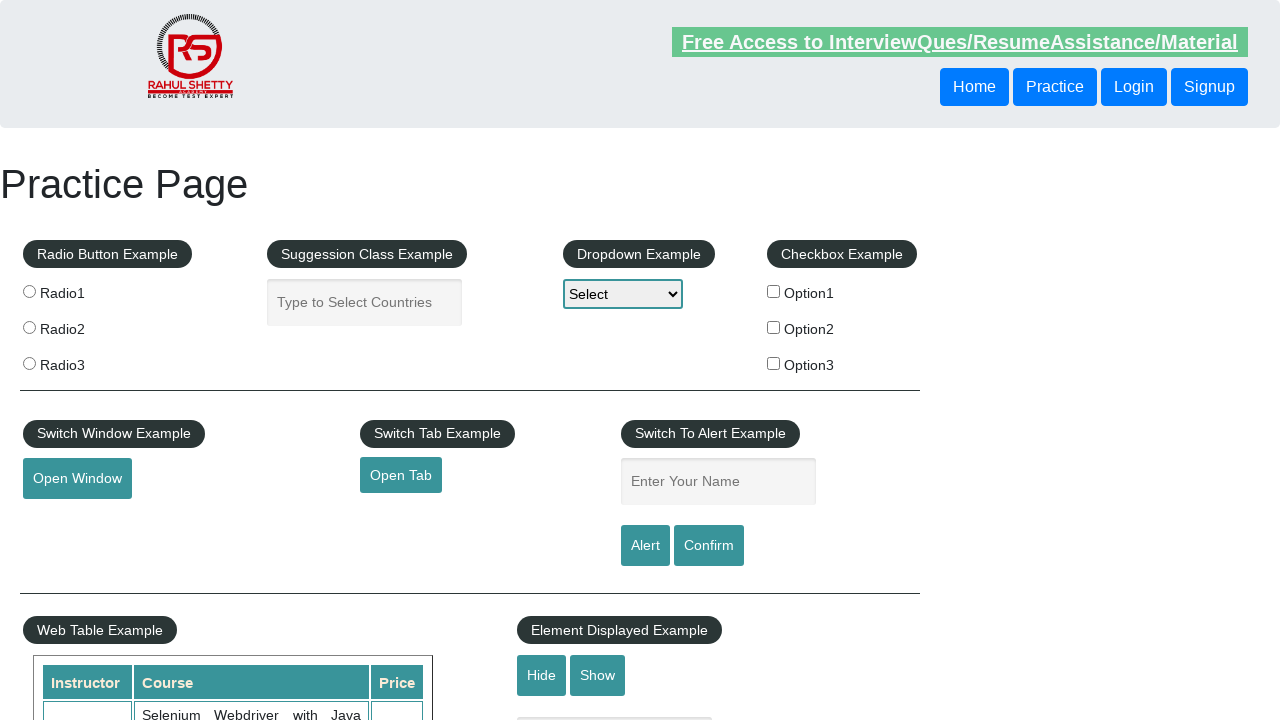

Located all radio buttons with class 'radioButton'
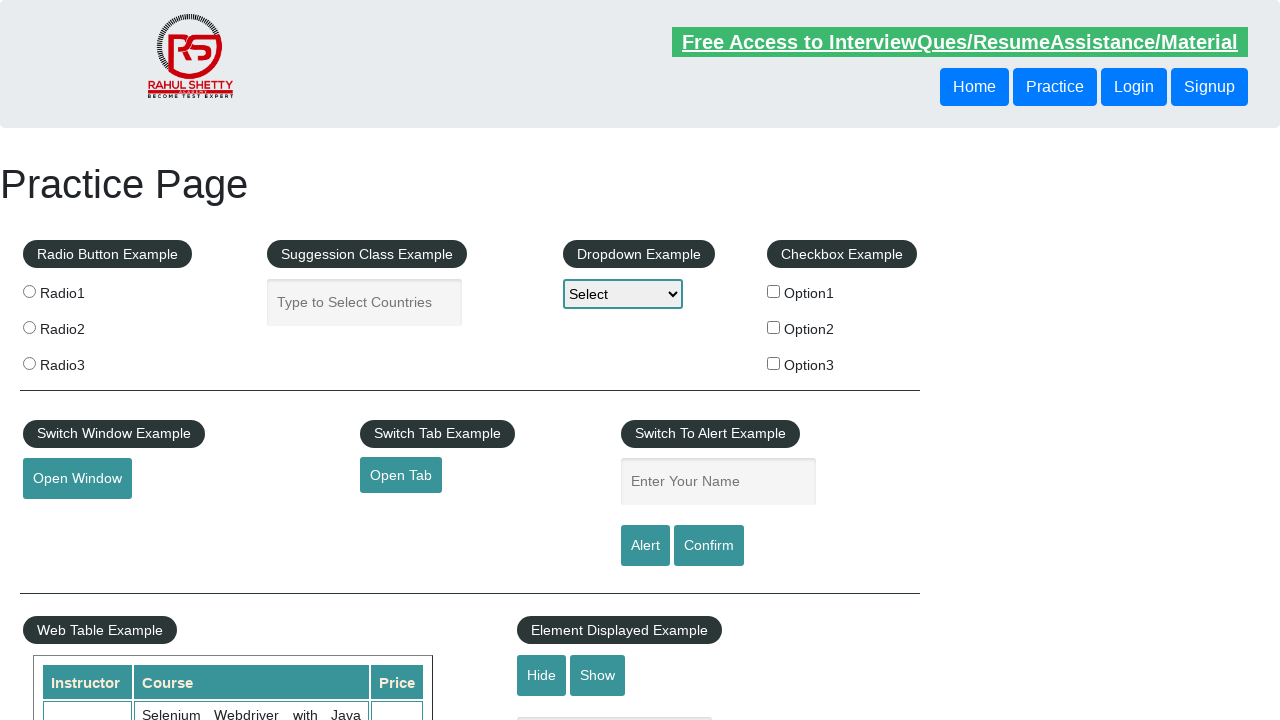

Clicked radio button with value 'radio1' at (29, 291) on xpath=//input[@class='radioButton'] >> nth=0
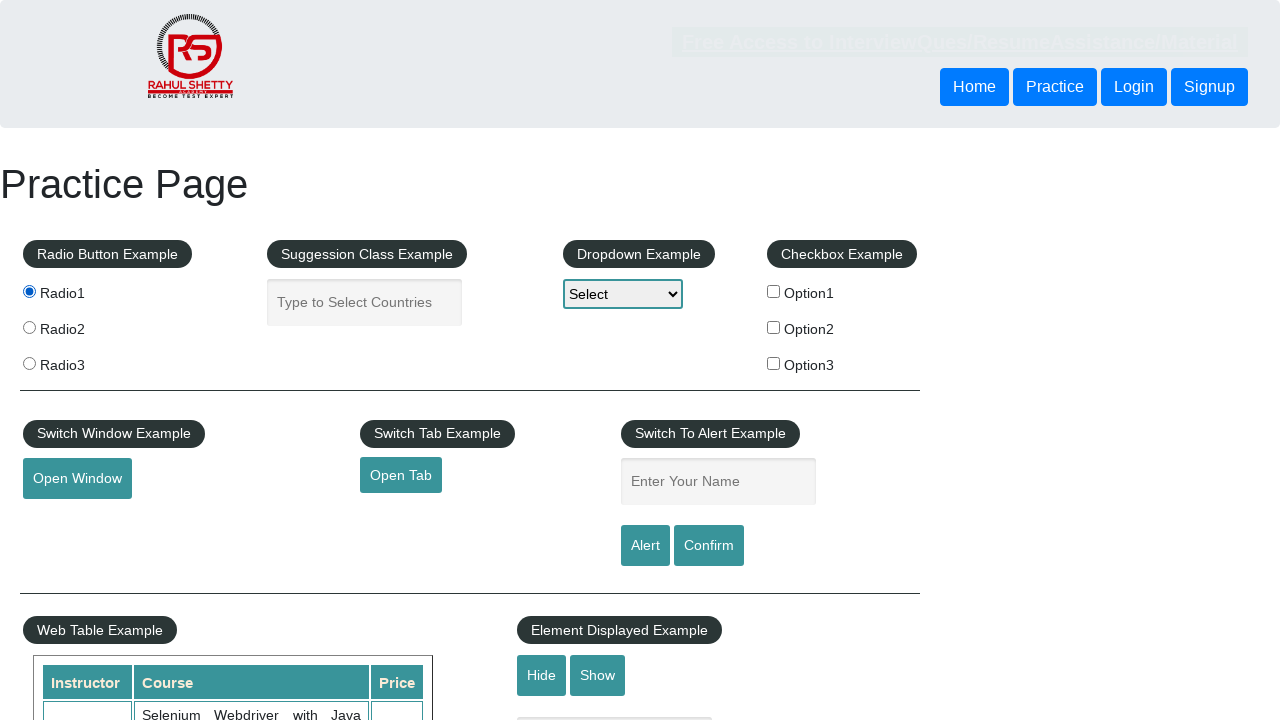

Verified that radio button with value 'radio1' is selected
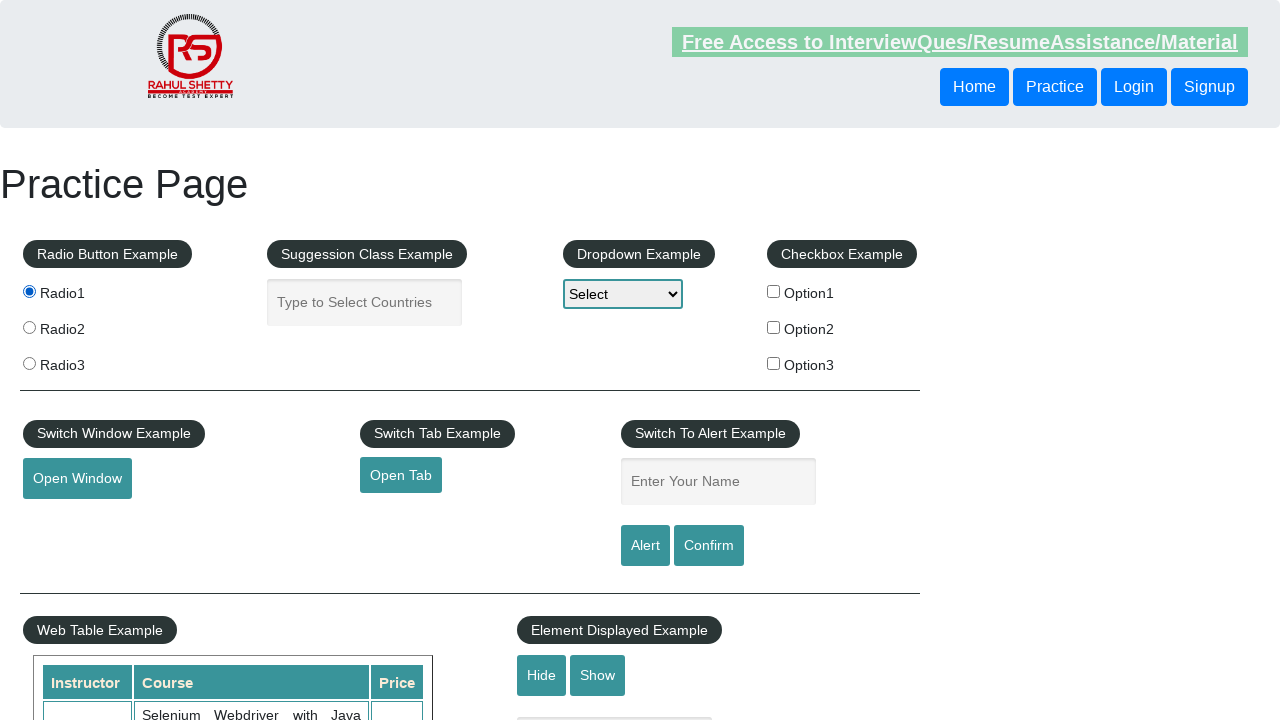

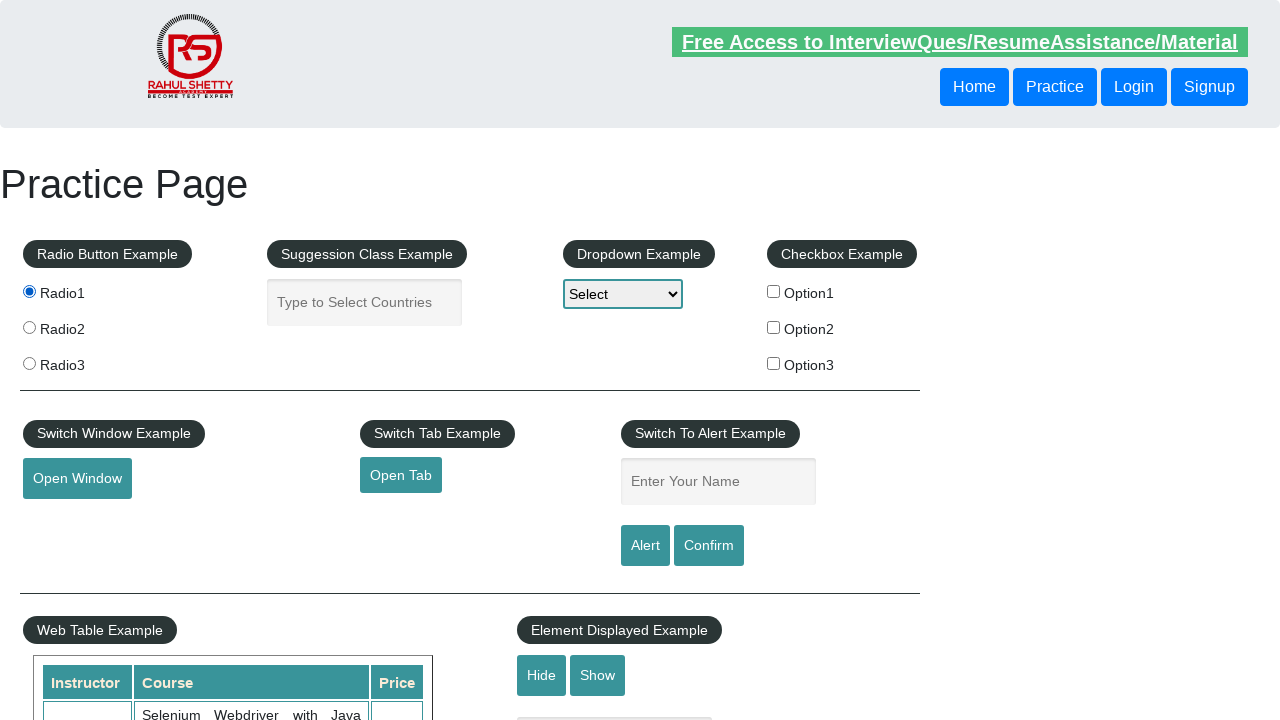